Tests scrolling functionality by navigating to a practice page and scrolling to a specific element (userName div) using JavaScript executor

Starting URL: https://selectorshub.com/xpath-practice-page/

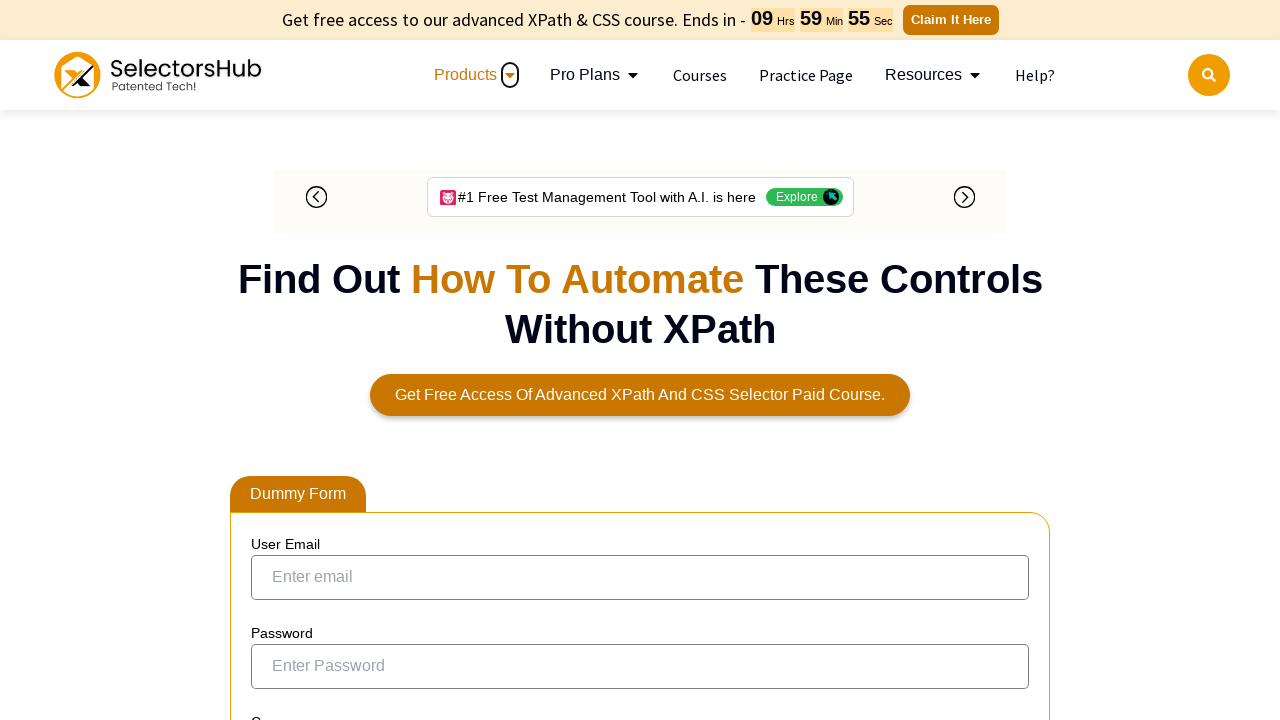

Navigated to XPath practice page
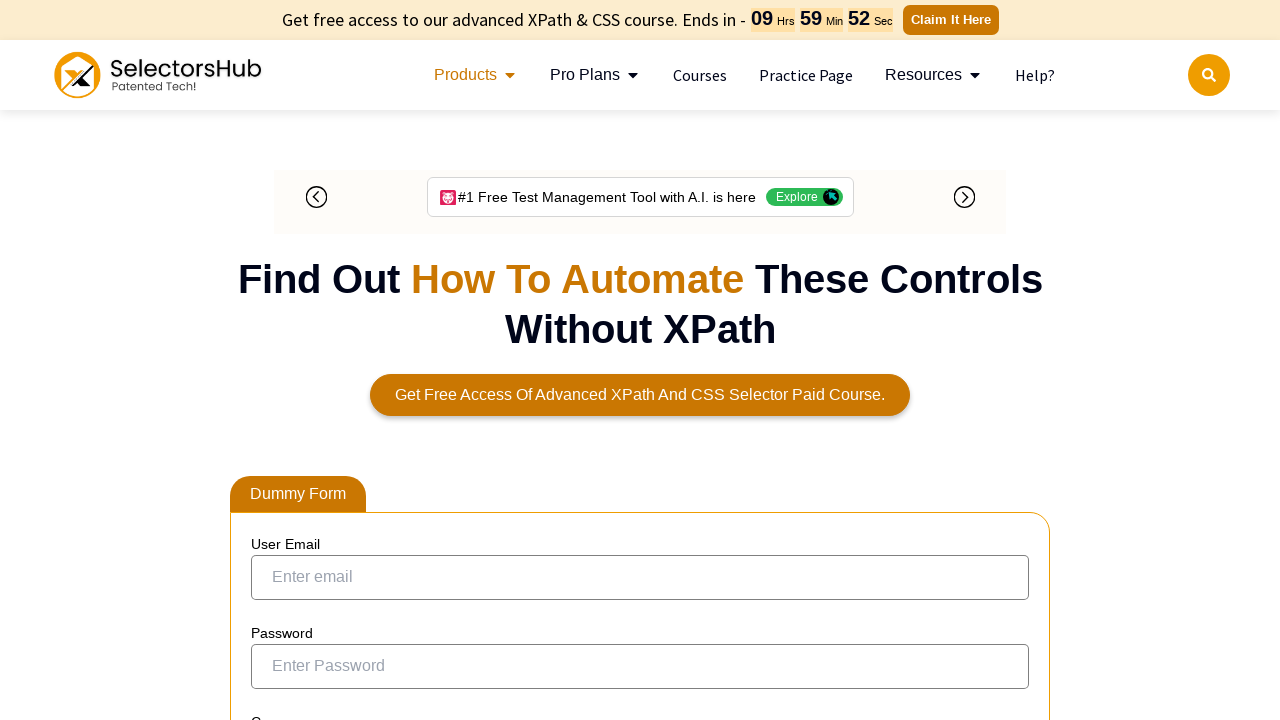

Scrolled to userName div element
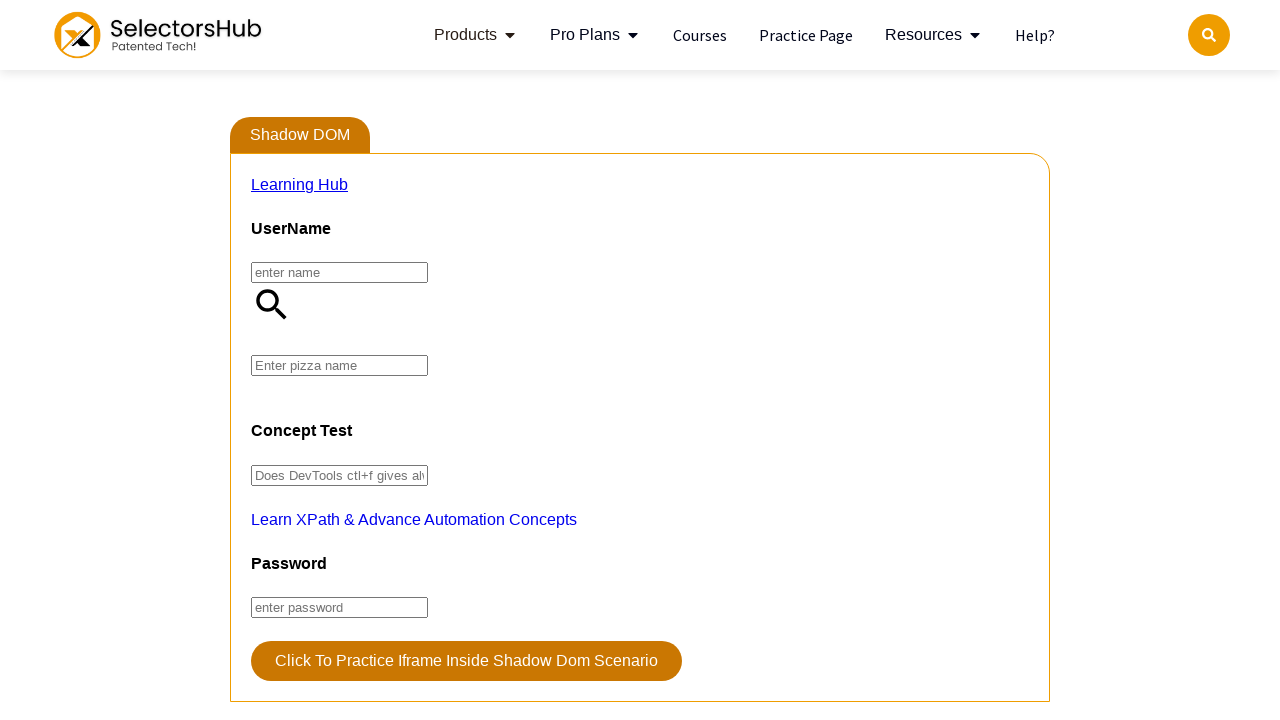

Confirmed userName element is visible after scrolling
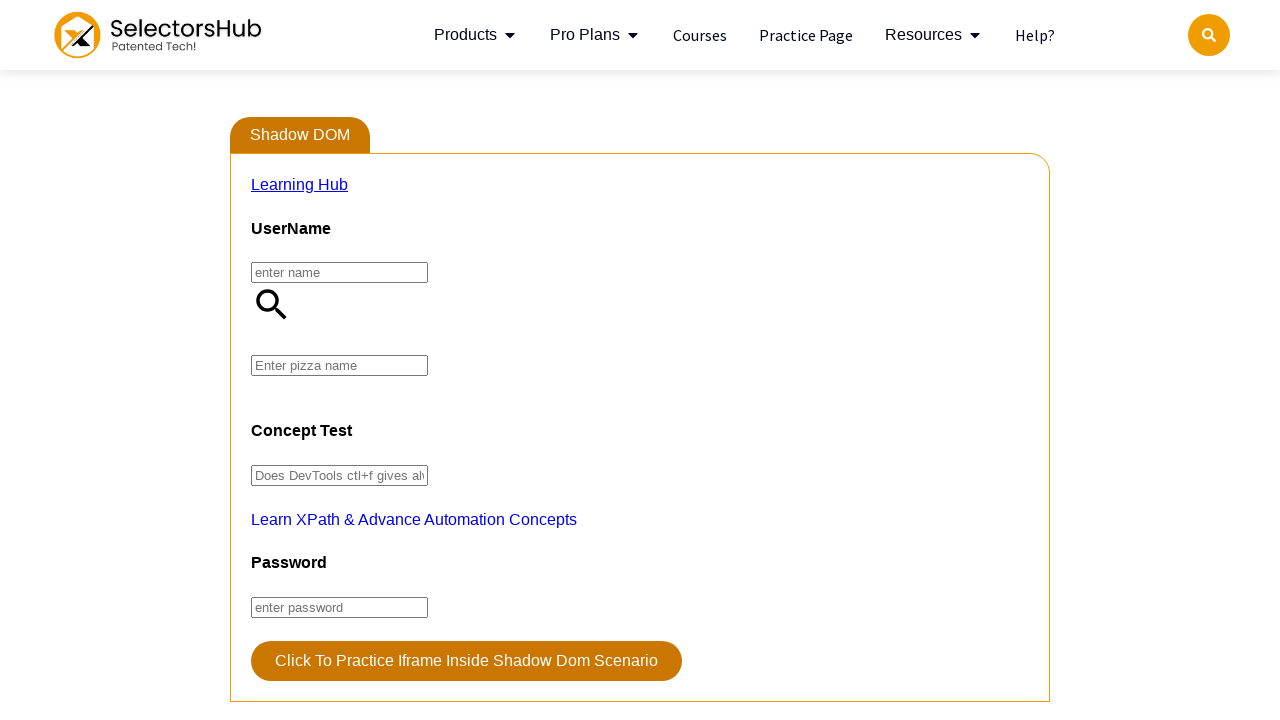

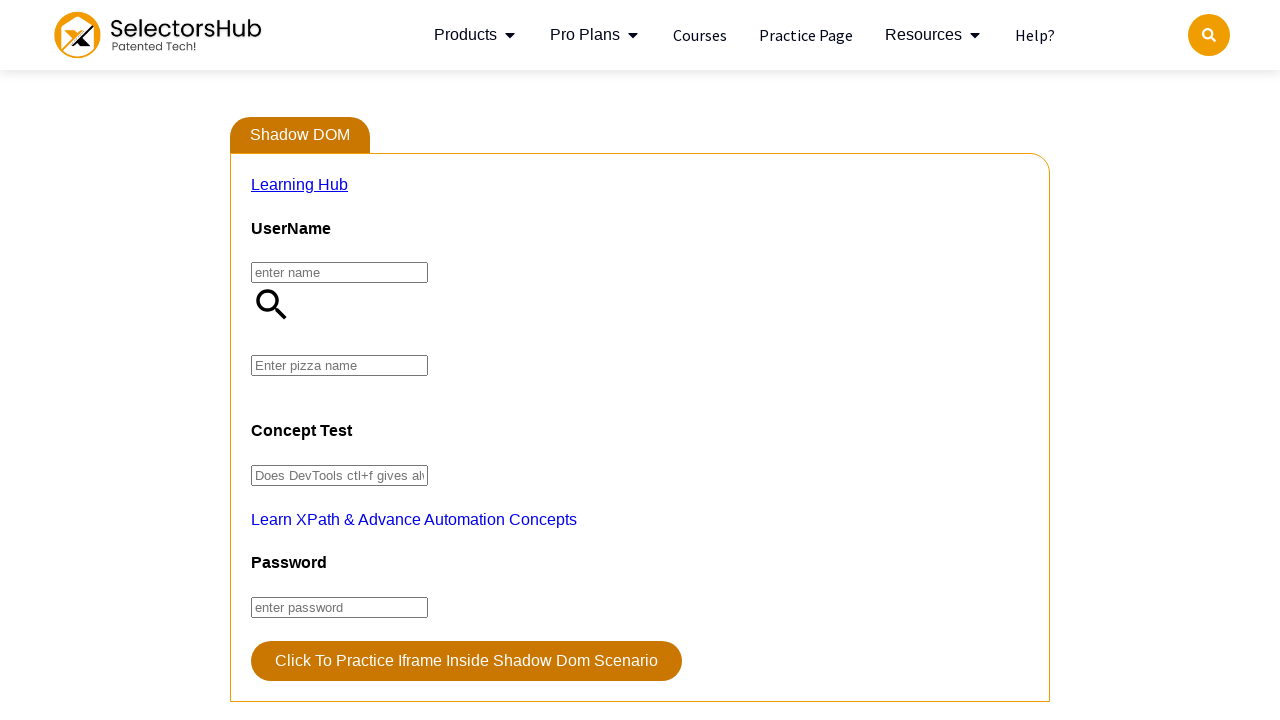